Tests JavaScript Confirm dialog by clicking the confirm button, dismissing the dialog, and verifying the result text shows "You clicked: Cancel"

Starting URL: https://the-internet.herokuapp.com/javascript_alerts

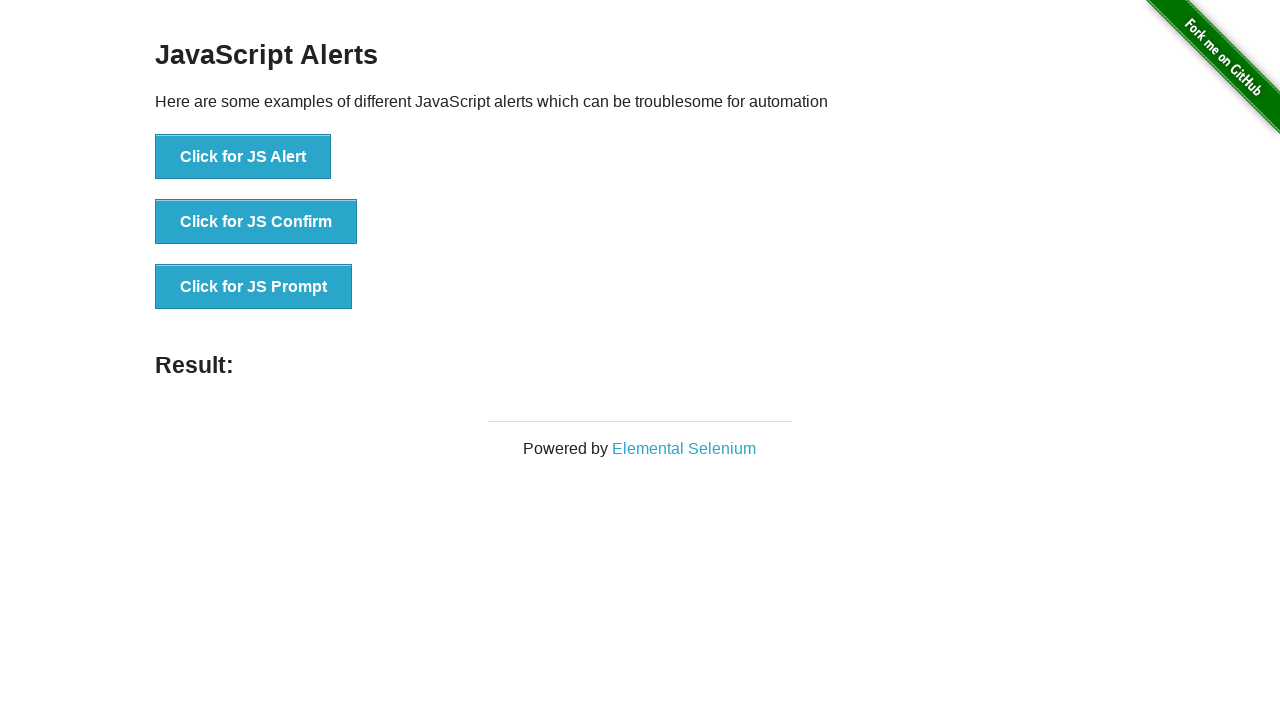

Set up dialog handler to dismiss the confirm dialog
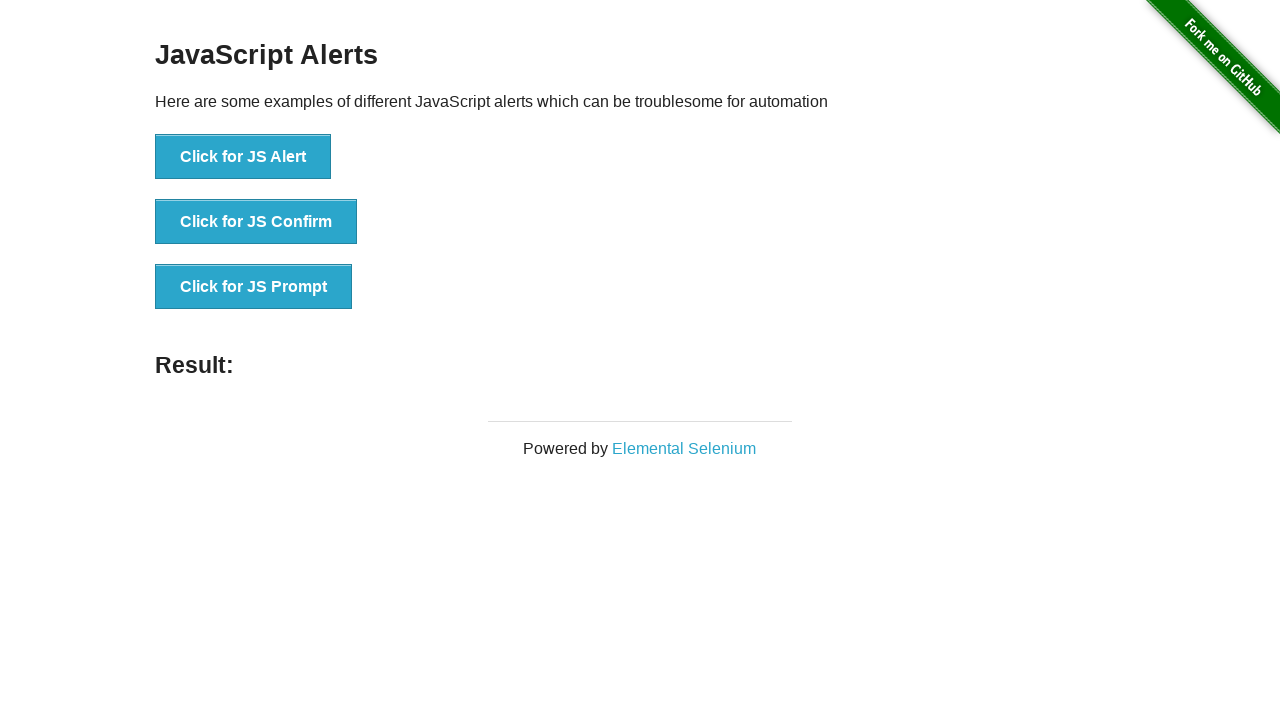

Clicked the JS Confirm button at (256, 222) on xpath=//*[text()='Click for JS Confirm']
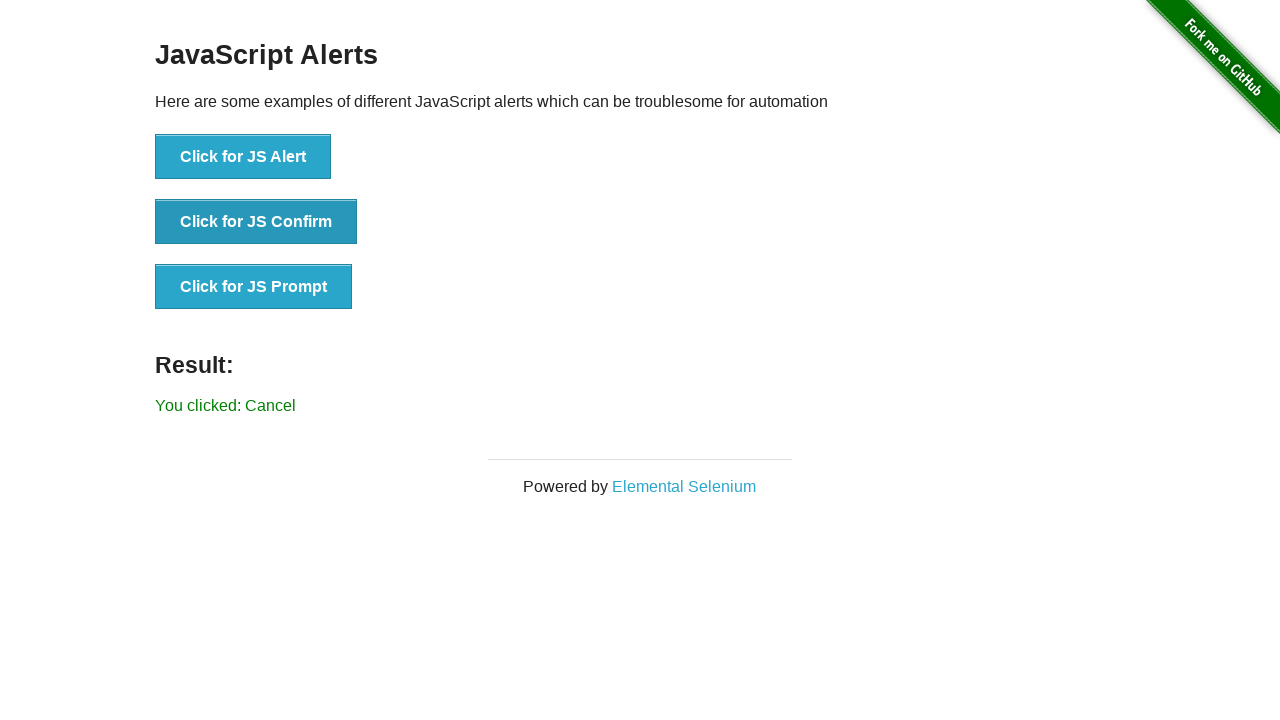

Result element loaded on page
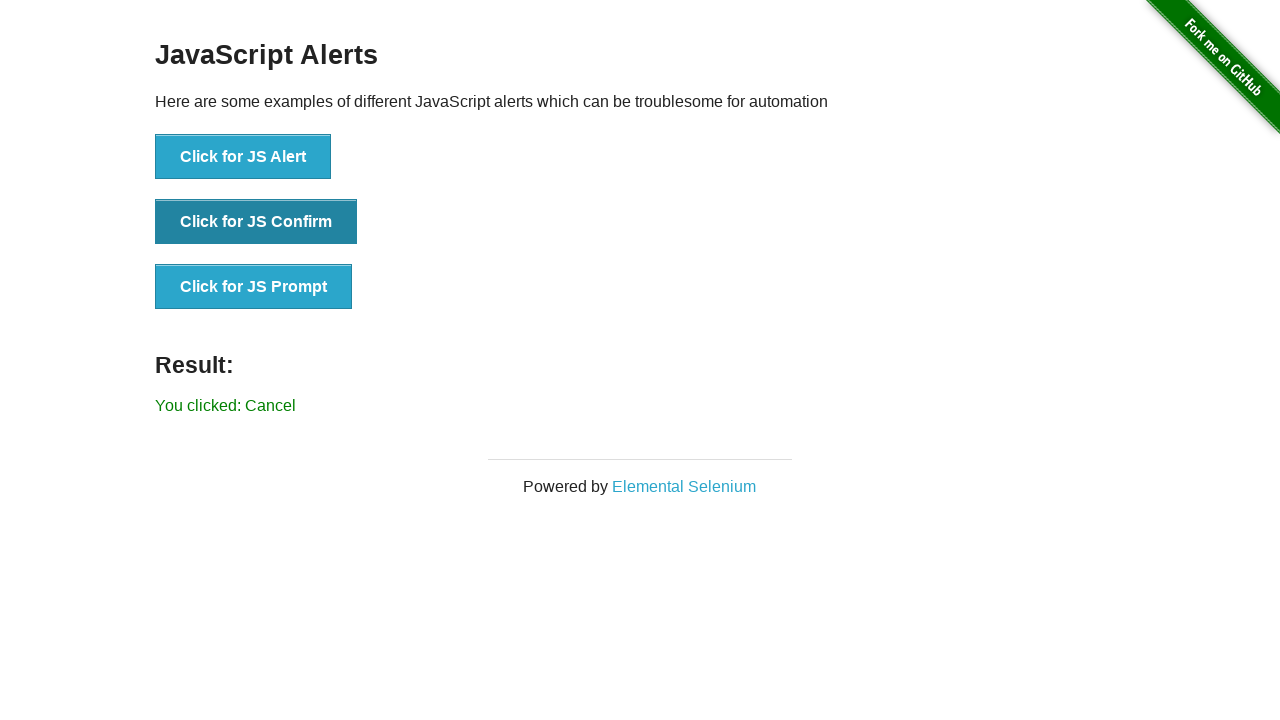

Retrieved result text content
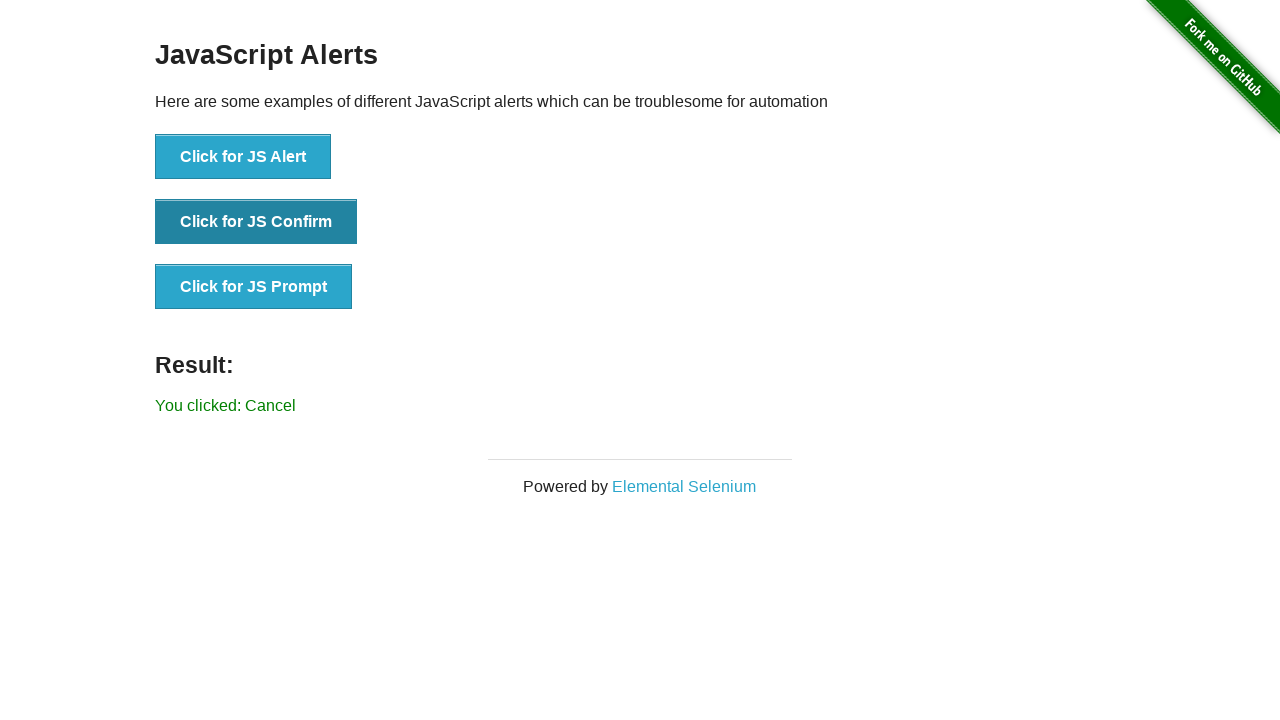

Verified result text shows 'You clicked: Cancel'
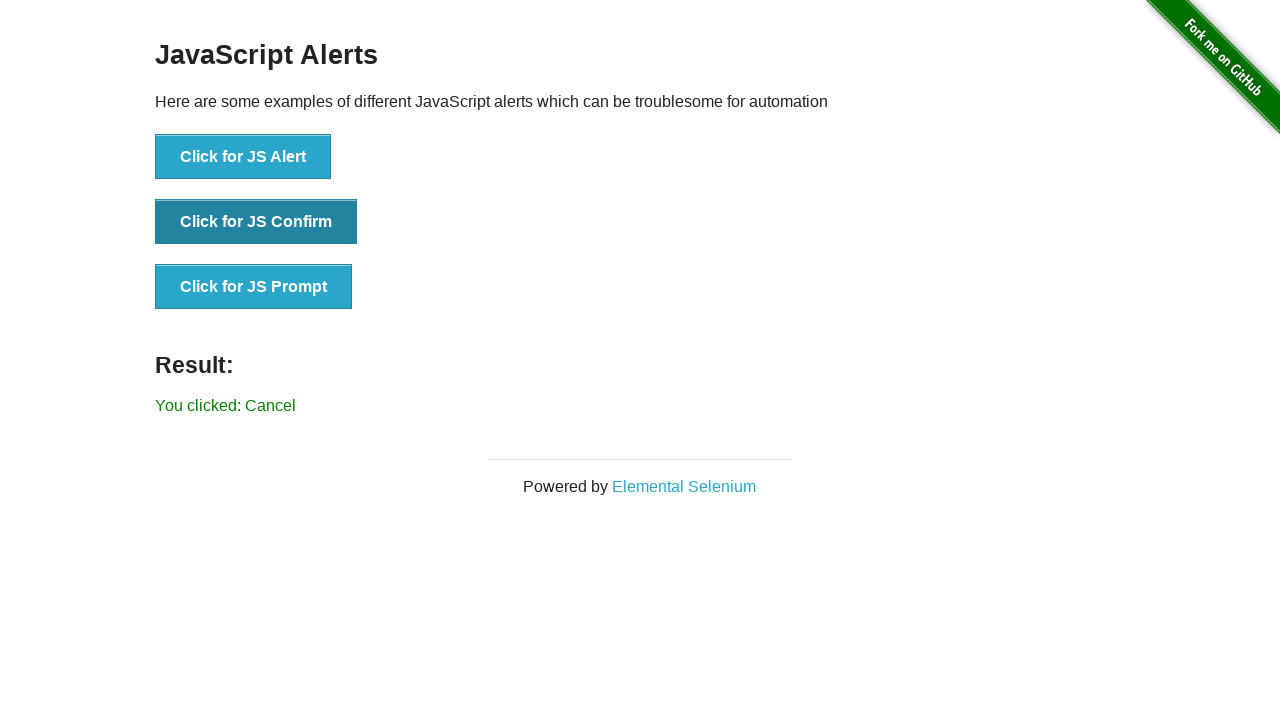

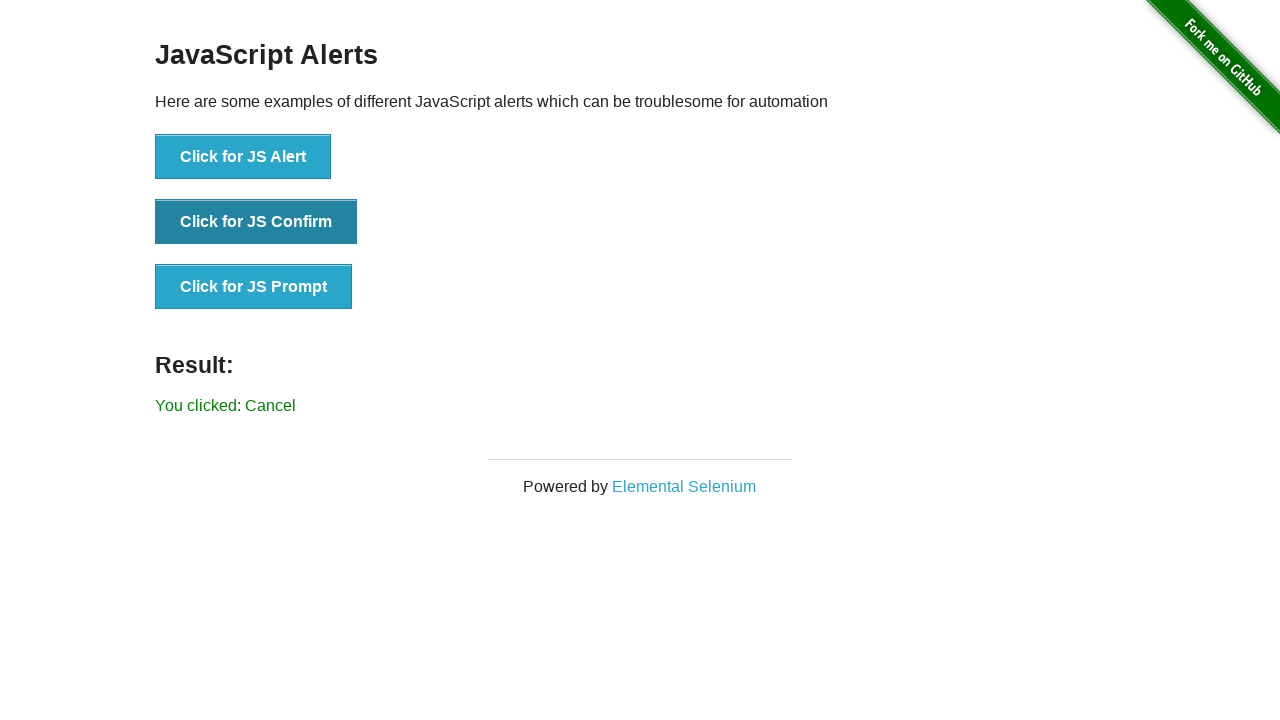